Tests adding and removing dynamic elements by clicking Add Element button multiple times and then removing them

Starting URL: https://the-internet.herokuapp.com/add_remove_elements/

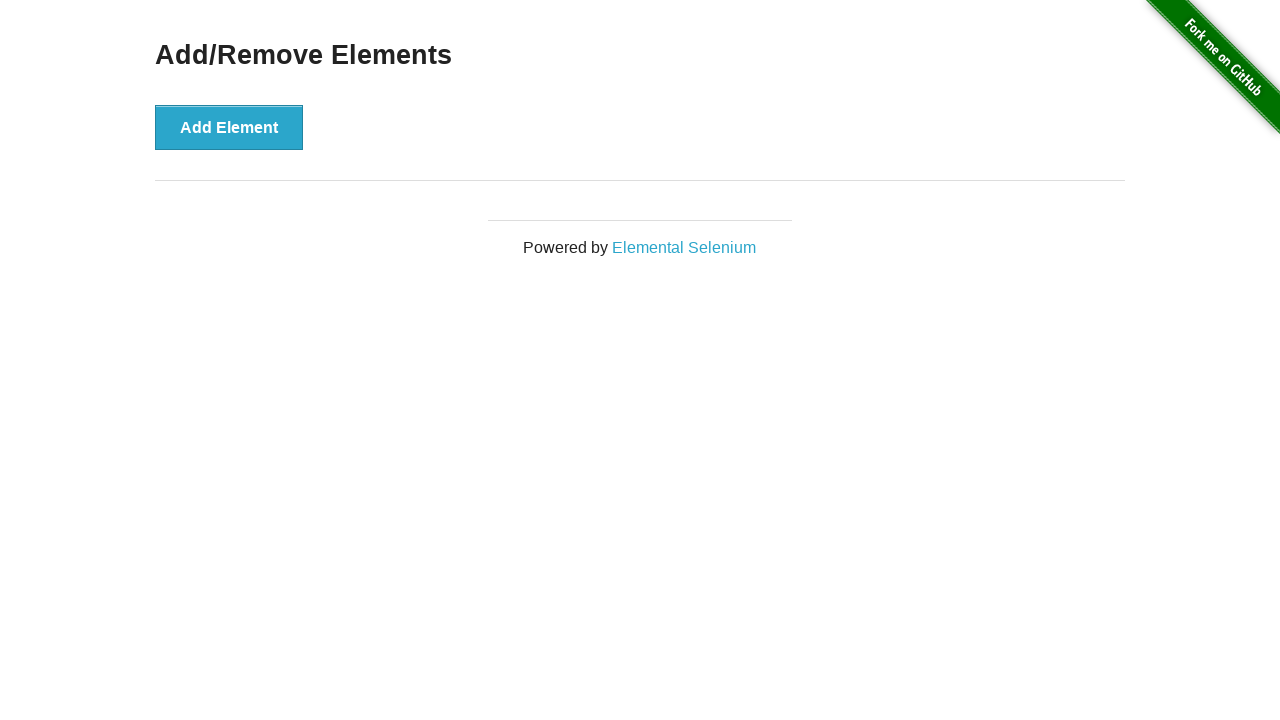

Clicked Add Element button - first element added at (229, 127) on button:text('Add Element')
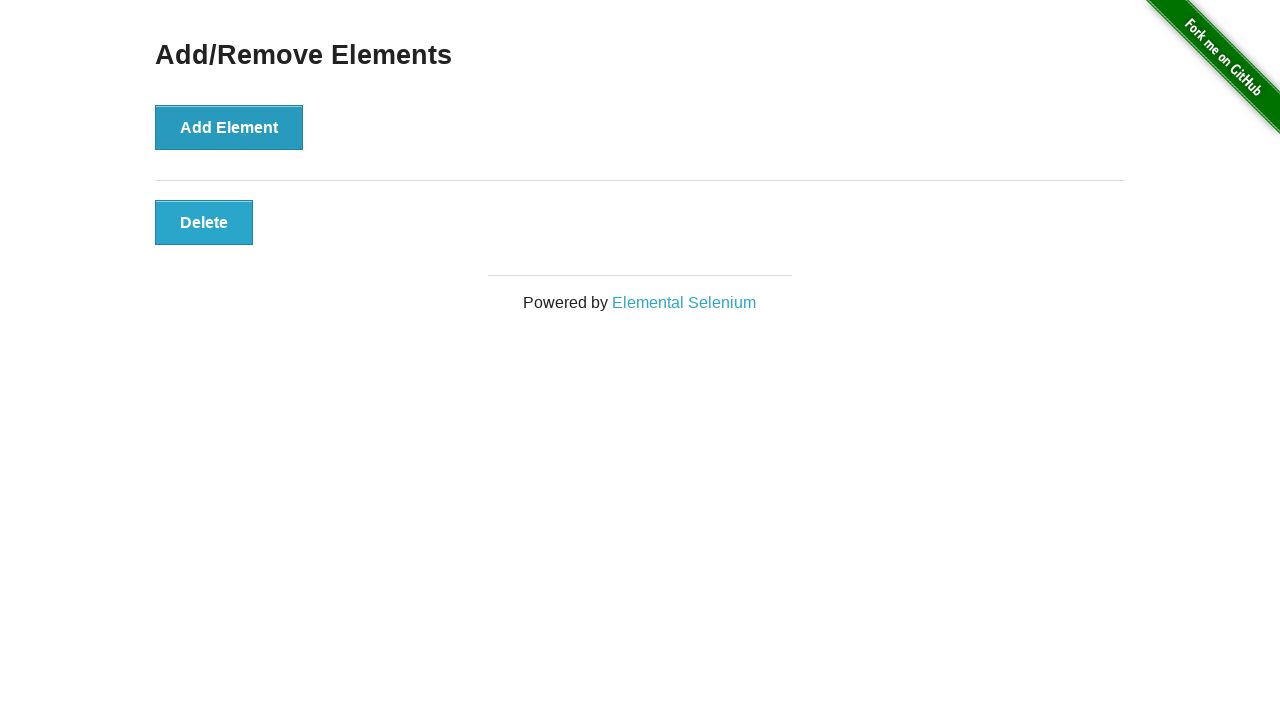

Clicked Add Element button - second element added at (229, 127) on button:text('Add Element')
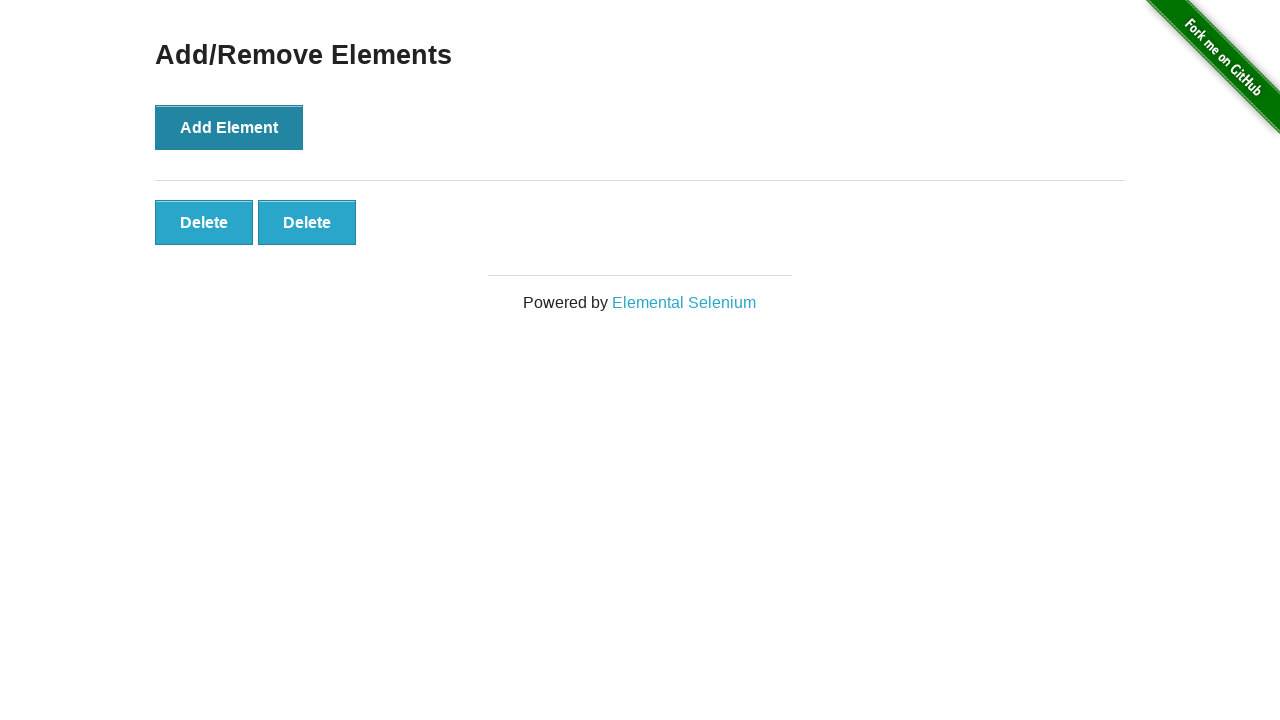

Clicked Add Element button - third element added at (229, 127) on button:text('Add Element')
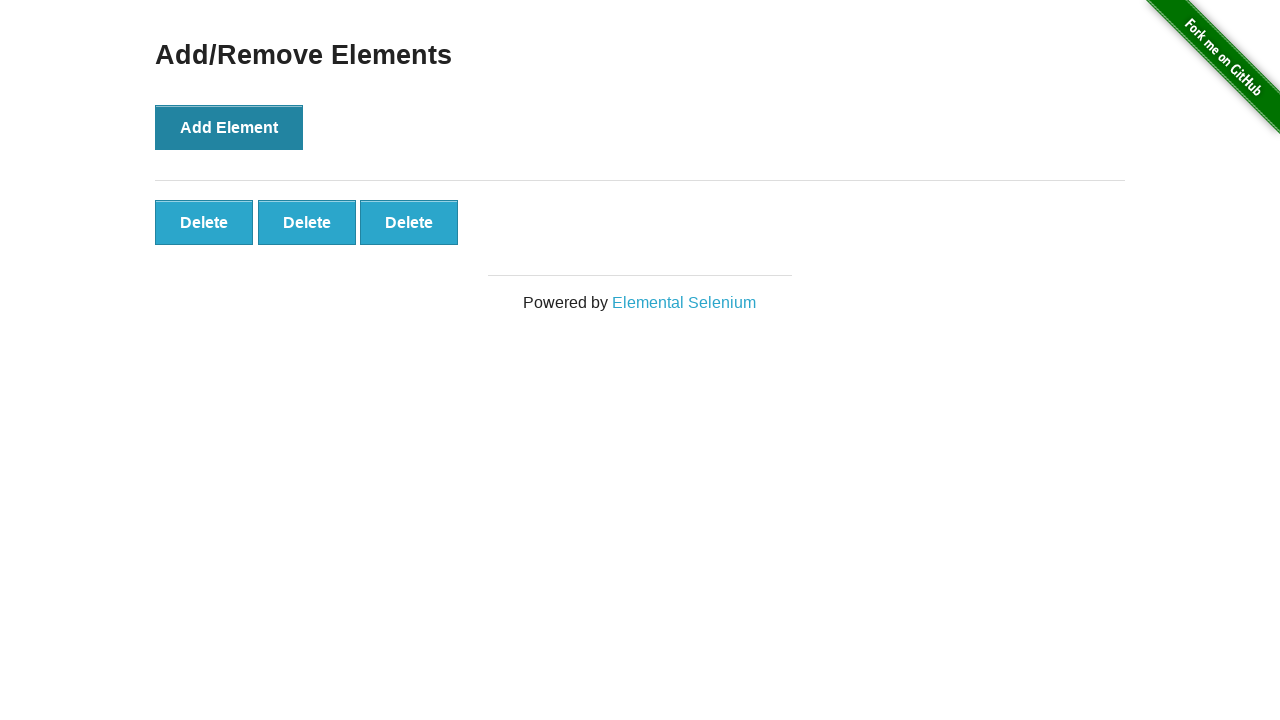

Verified first Delete button is visible
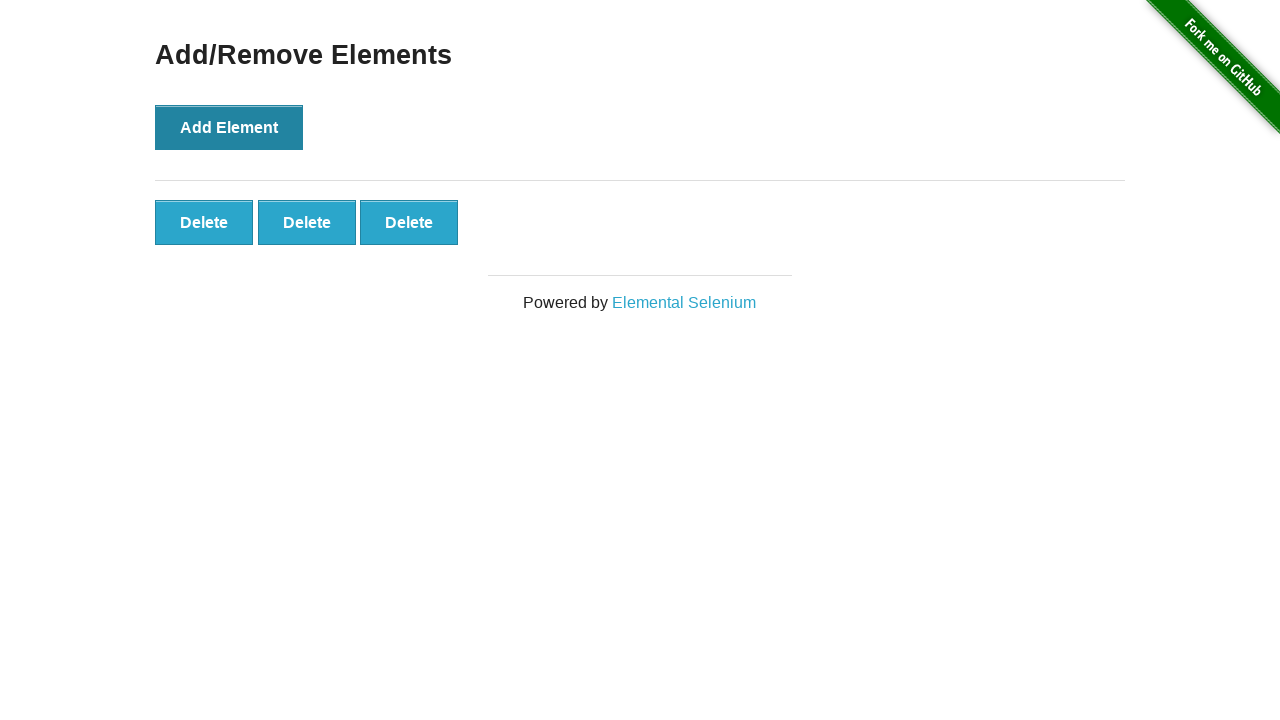

Clicked Delete button - first element removed at (204, 222) on .added-manually
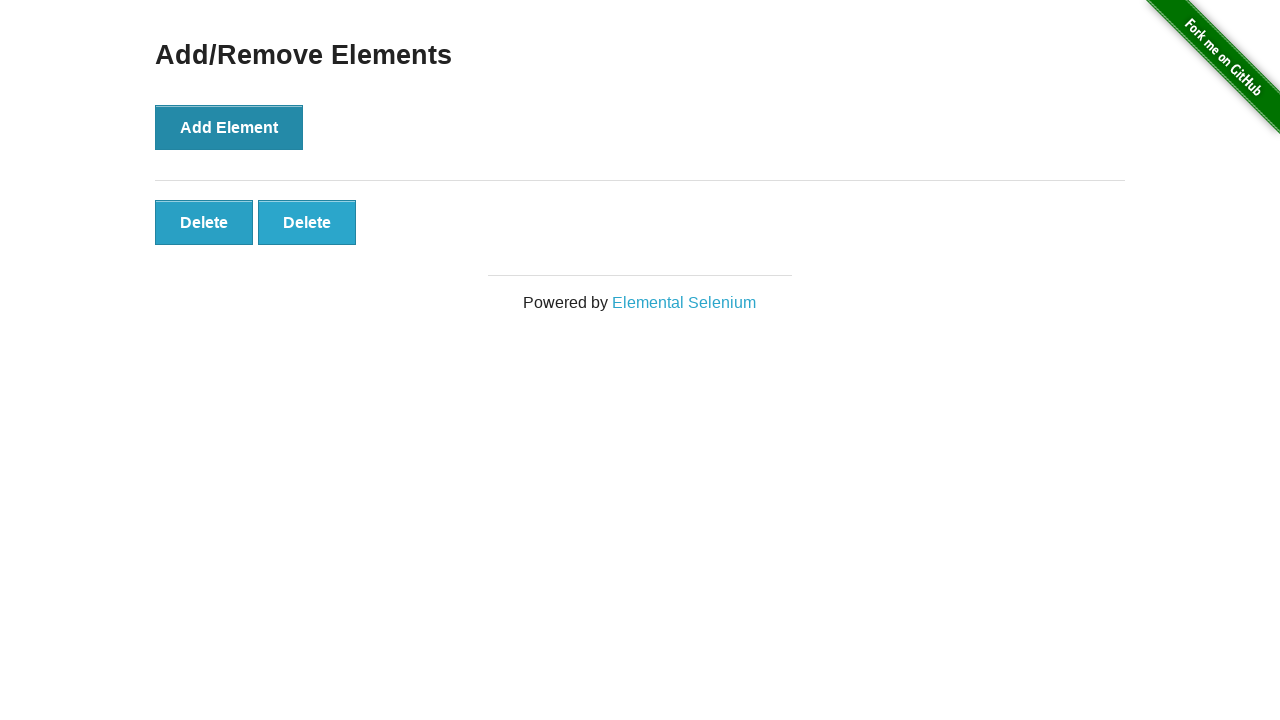

Clicked Delete button - second element removed at (204, 222) on .added-manually
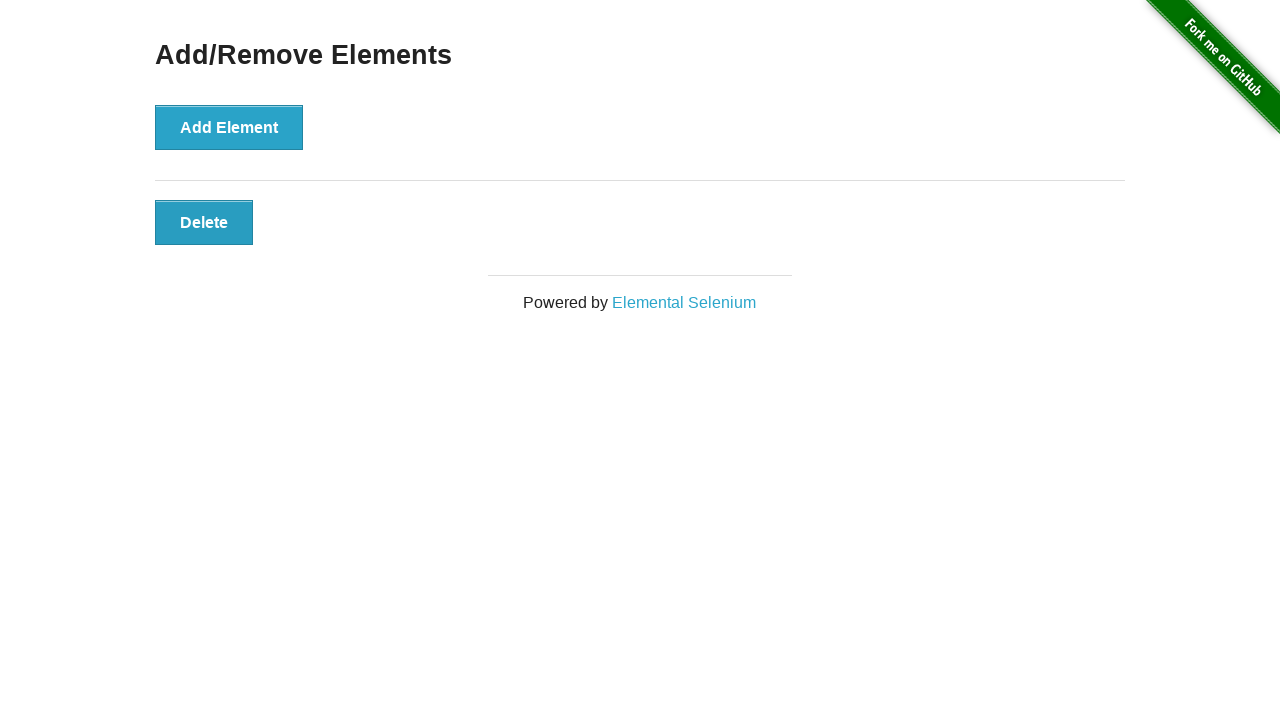

Clicked Delete button - third element removed at (204, 222) on .added-manually
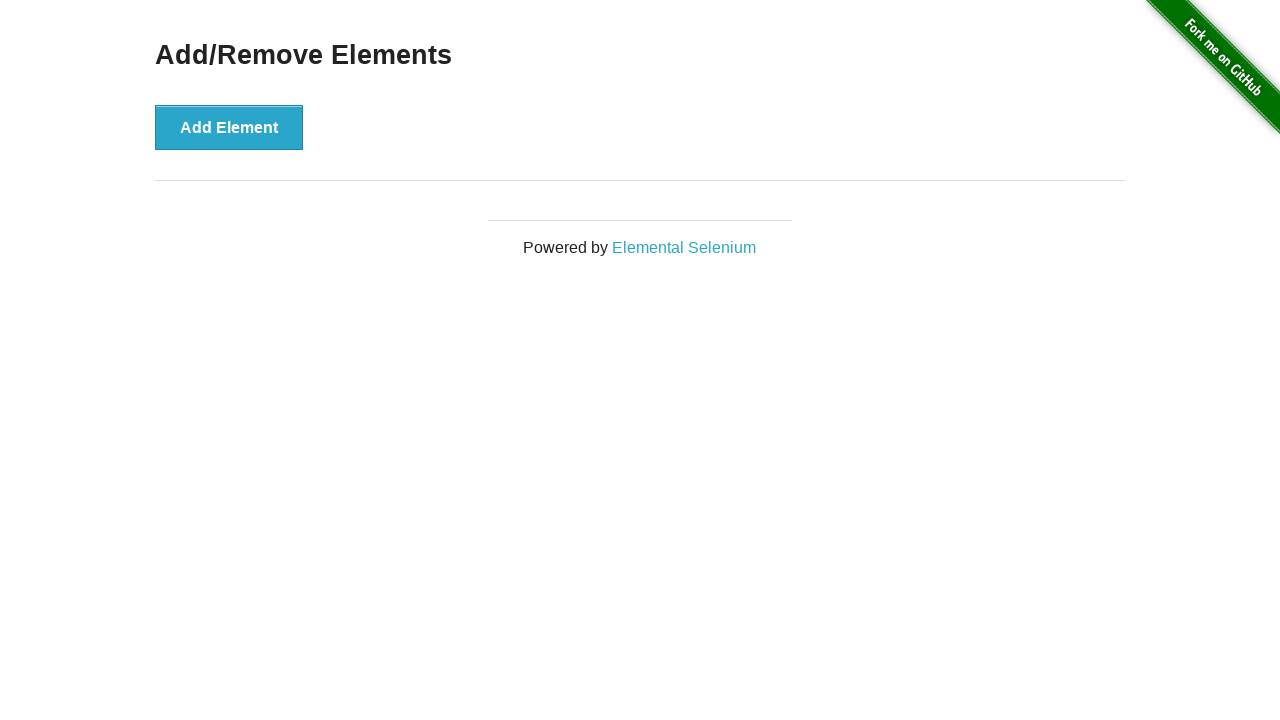

Verified all Delete buttons have been removed
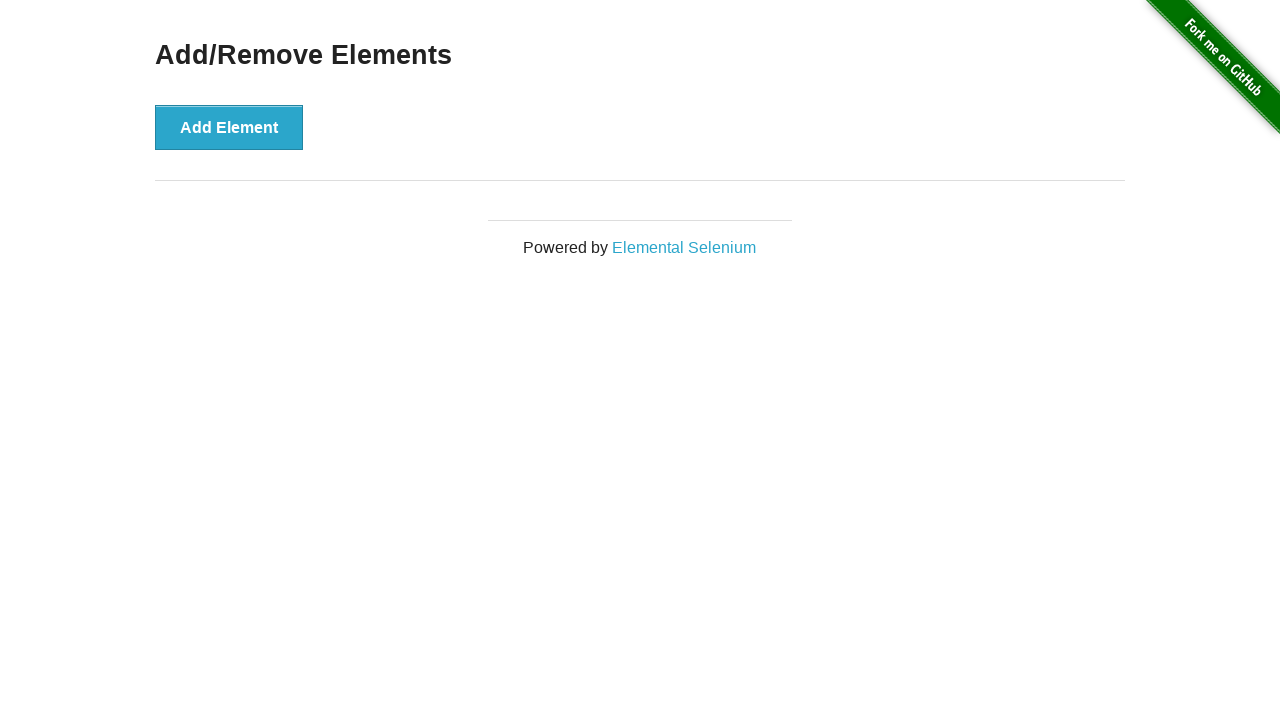

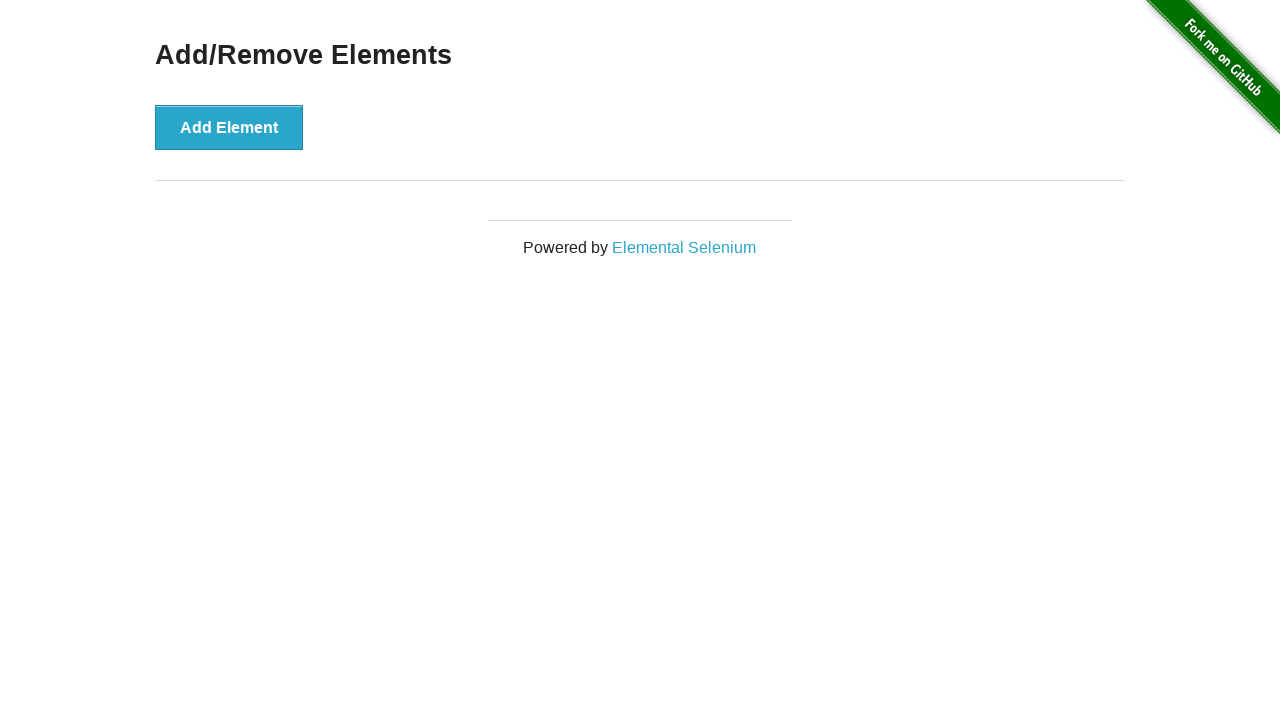